Tests that the Clear completed button displays correct text when items are completed

Starting URL: https://demo.playwright.dev/todomvc

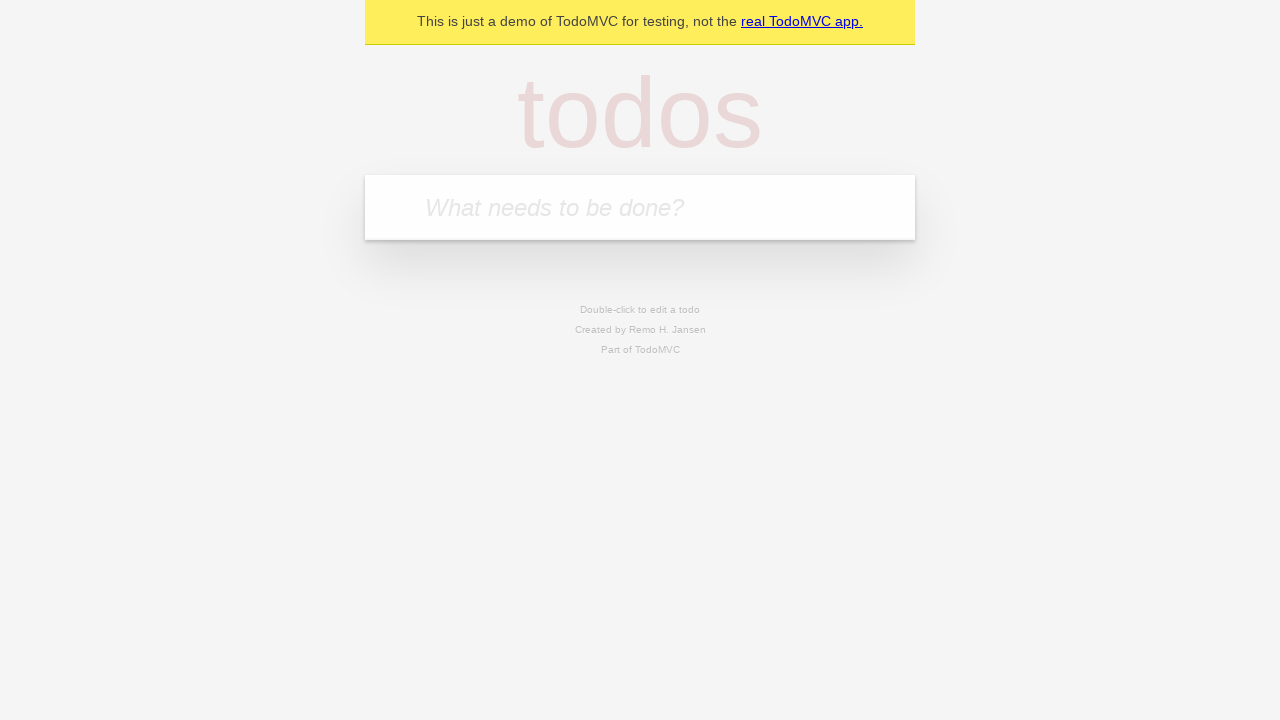

Filled todo input with 'buy some cheese' on internal:attr=[placeholder="What needs to be done?"i]
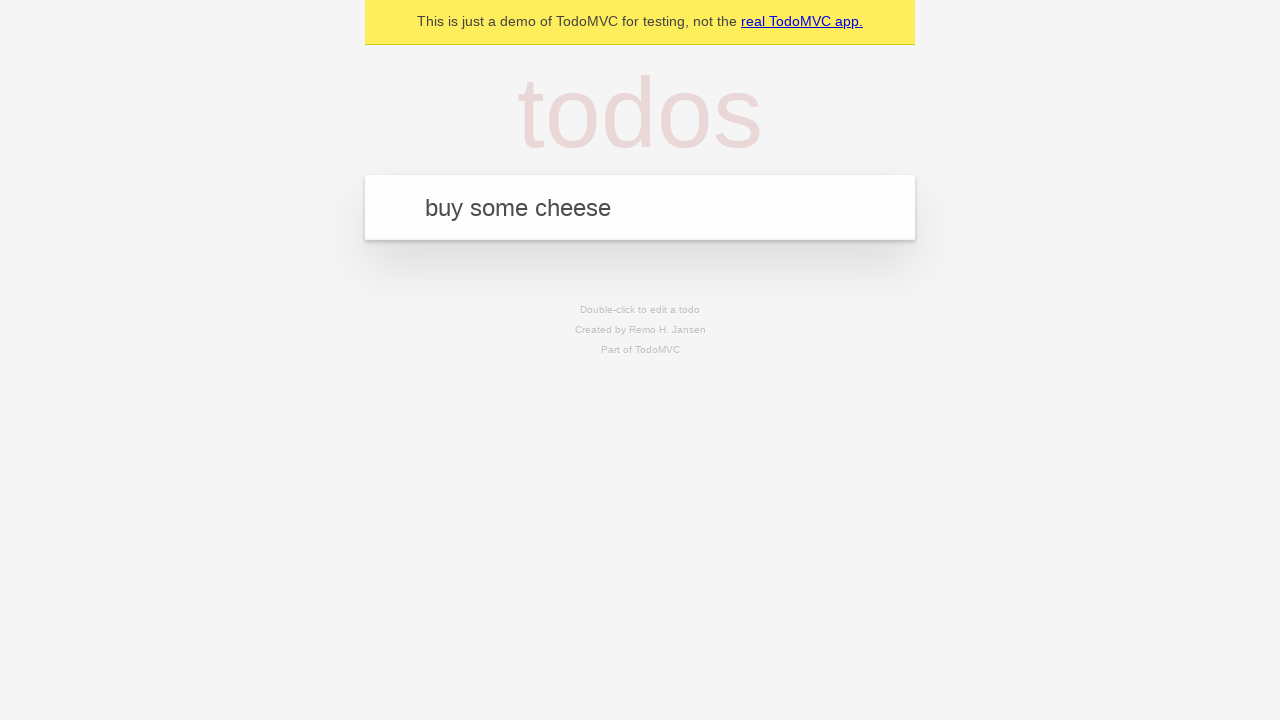

Pressed Enter to create todo 'buy some cheese' on internal:attr=[placeholder="What needs to be done?"i]
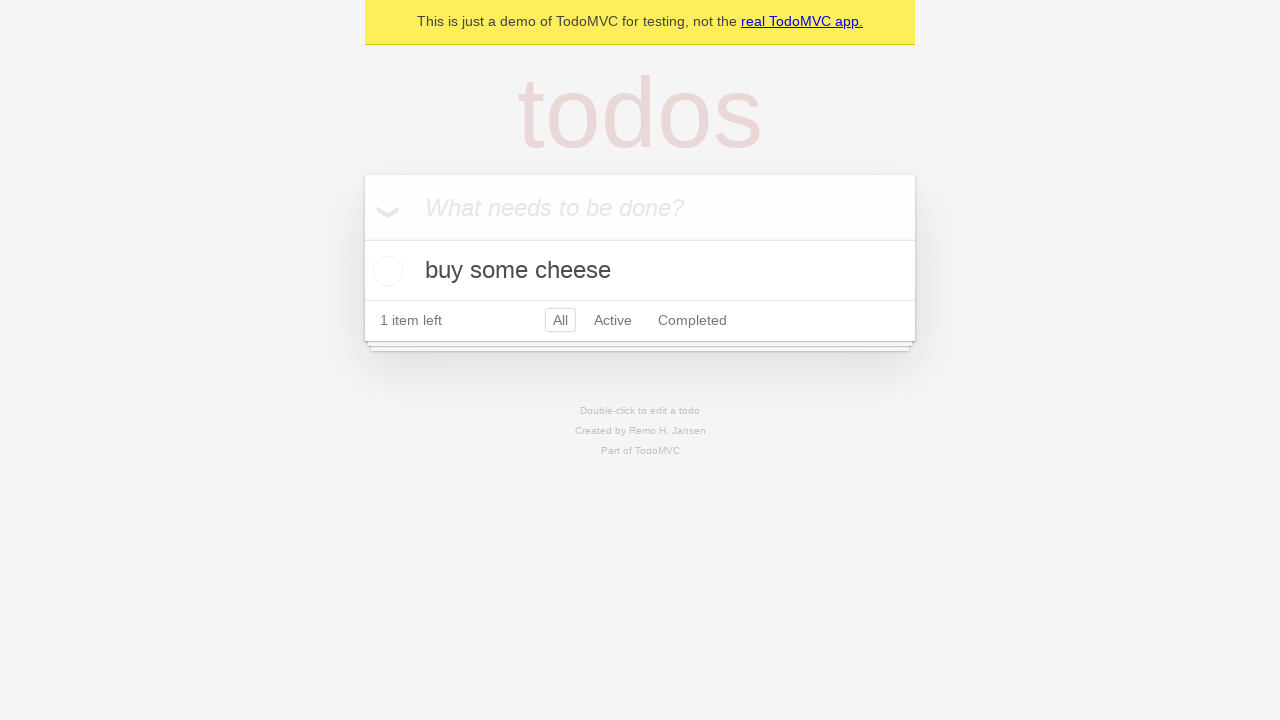

Filled todo input with 'feed the cat' on internal:attr=[placeholder="What needs to be done?"i]
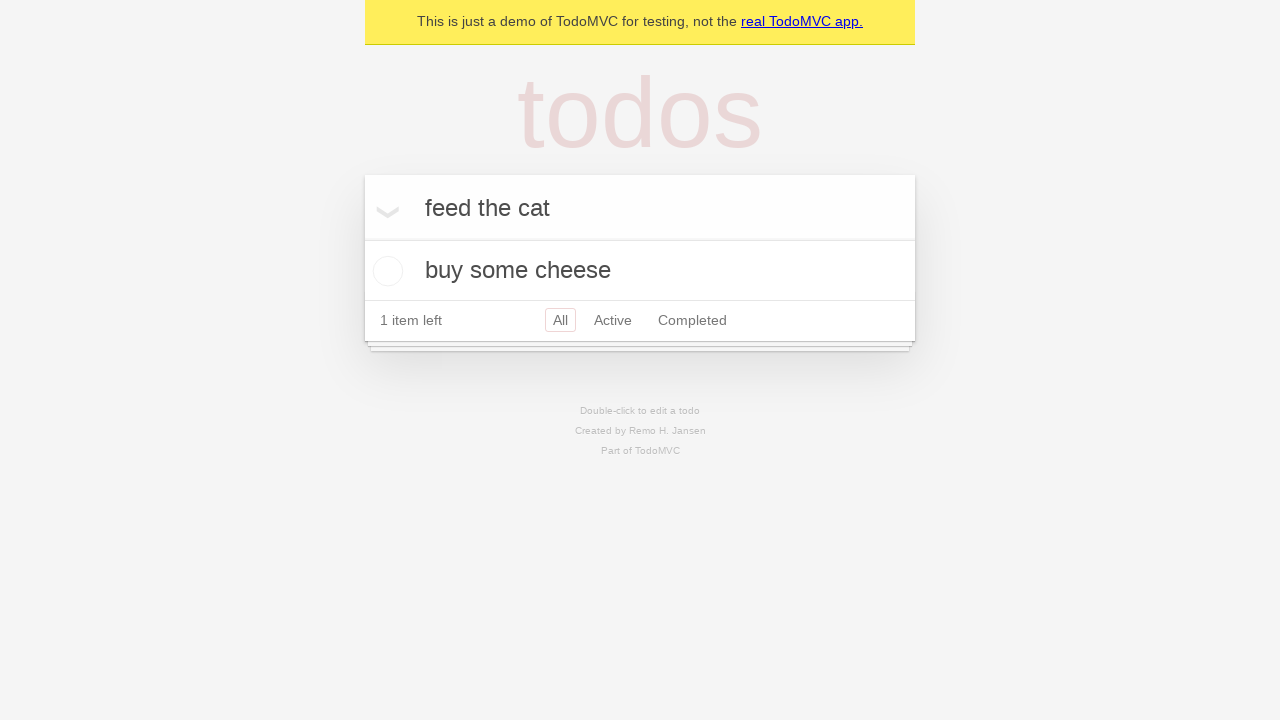

Pressed Enter to create todo 'feed the cat' on internal:attr=[placeholder="What needs to be done?"i]
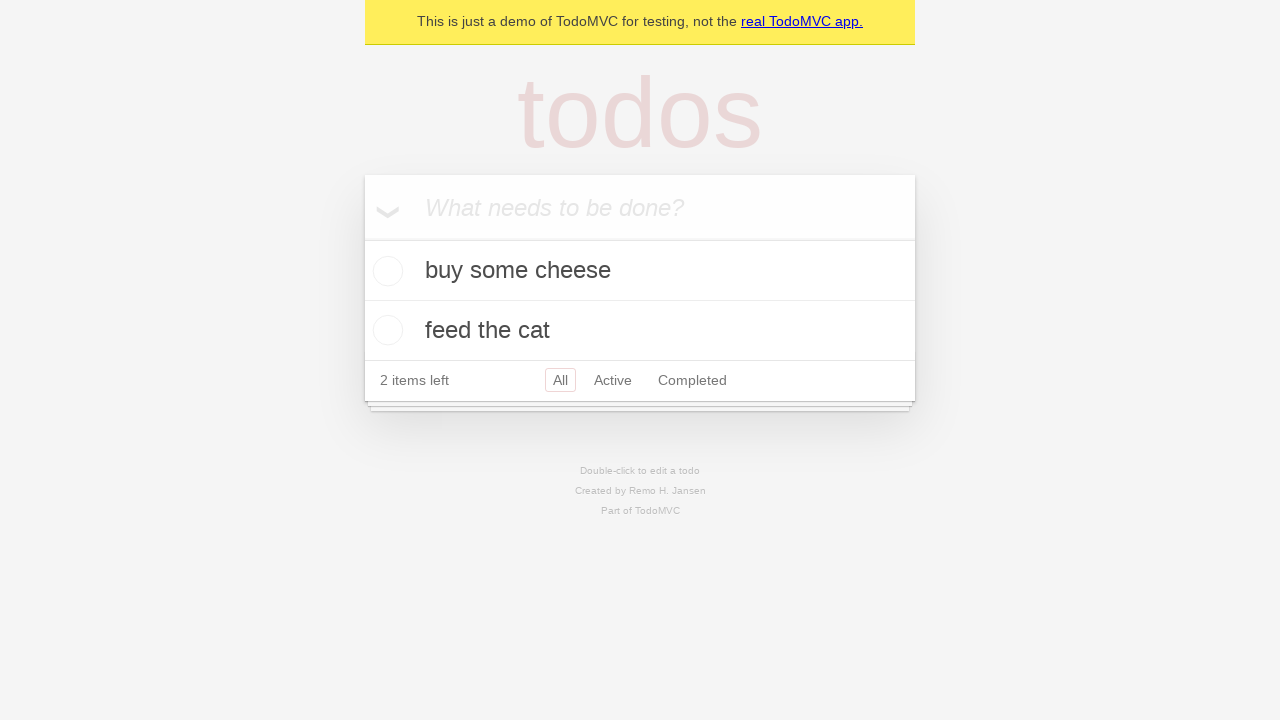

Filled todo input with 'book a doctors appointment' on internal:attr=[placeholder="What needs to be done?"i]
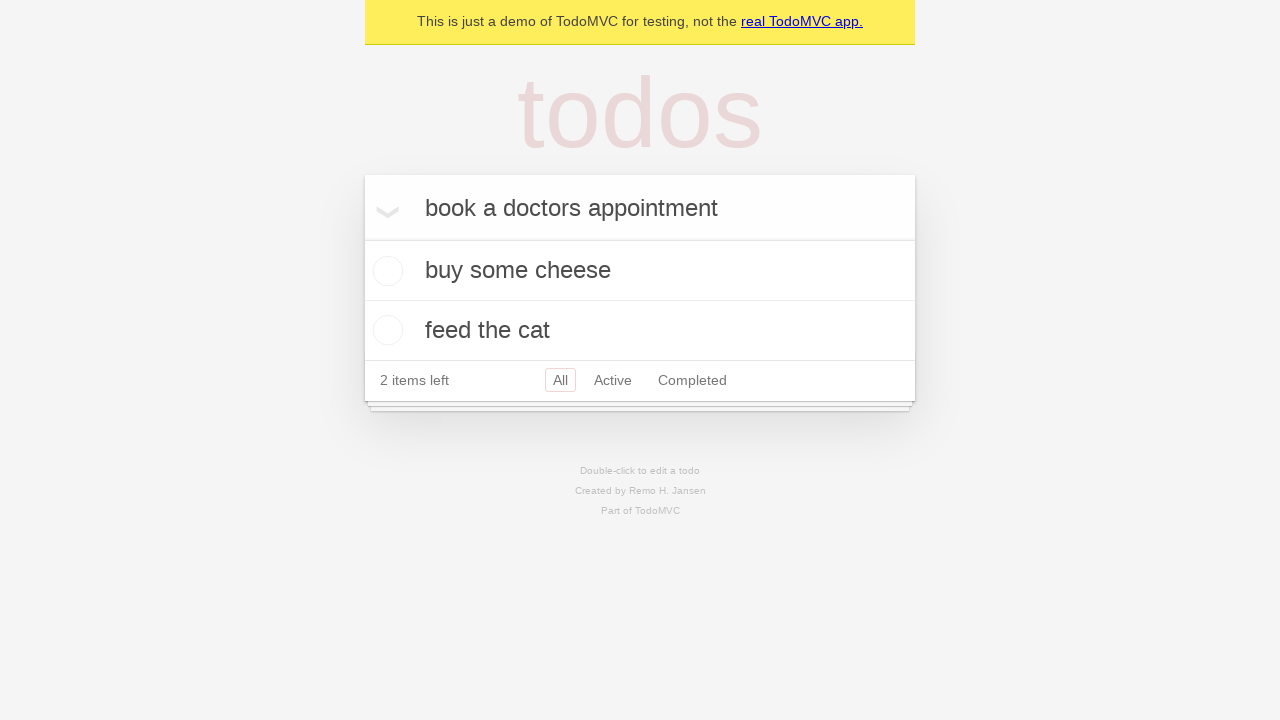

Pressed Enter to create todo 'book a doctors appointment' on internal:attr=[placeholder="What needs to be done?"i]
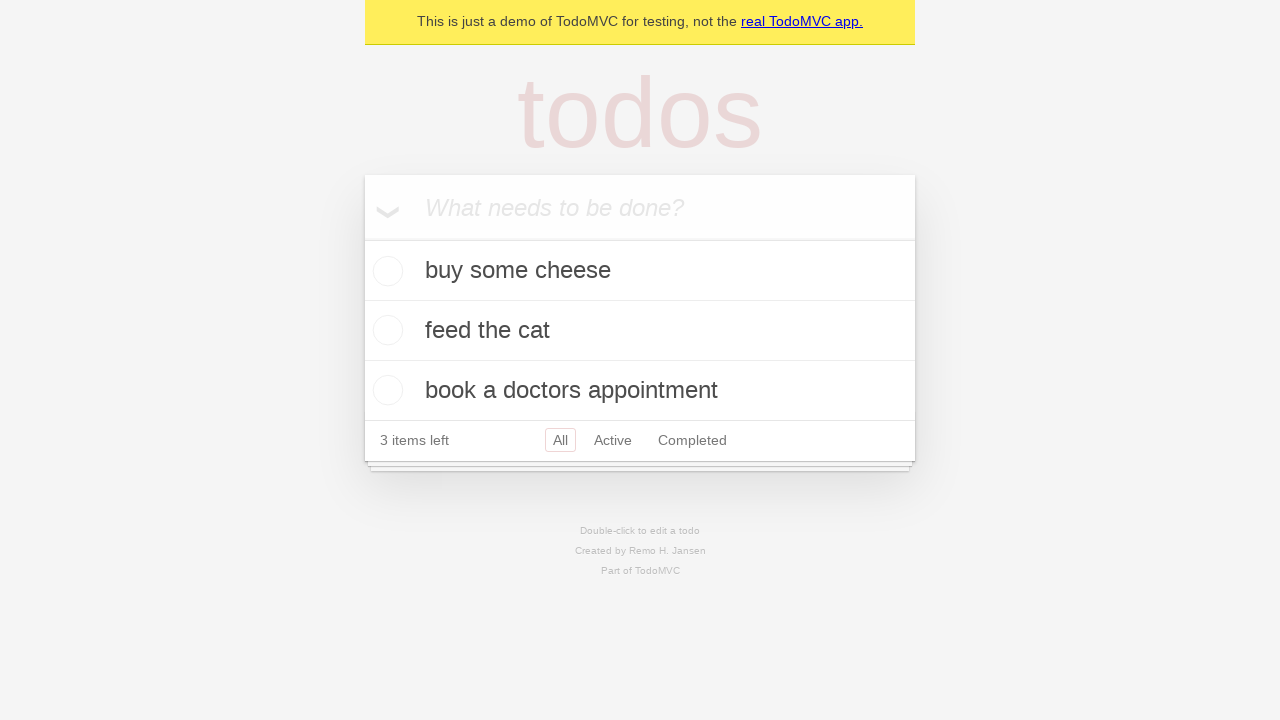

Waited for all 3 todo items to be created
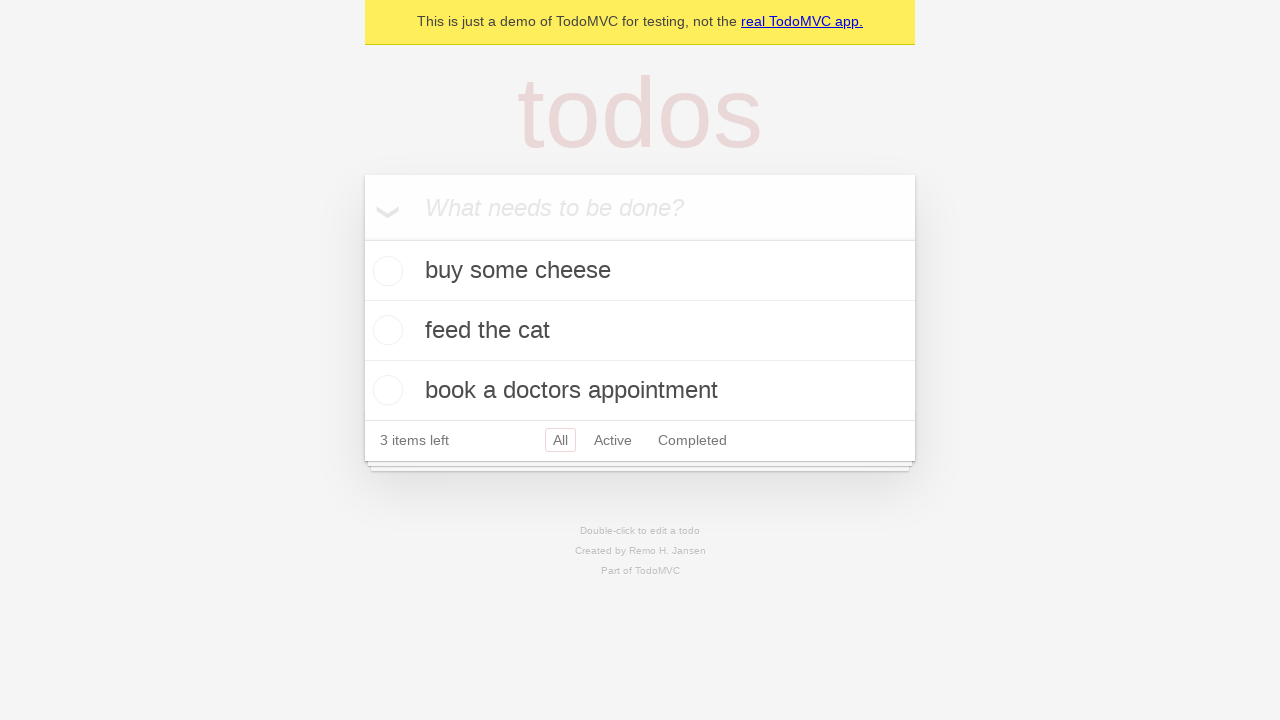

Checked the first todo item as completed at (385, 271) on .todo-list li .toggle >> nth=0
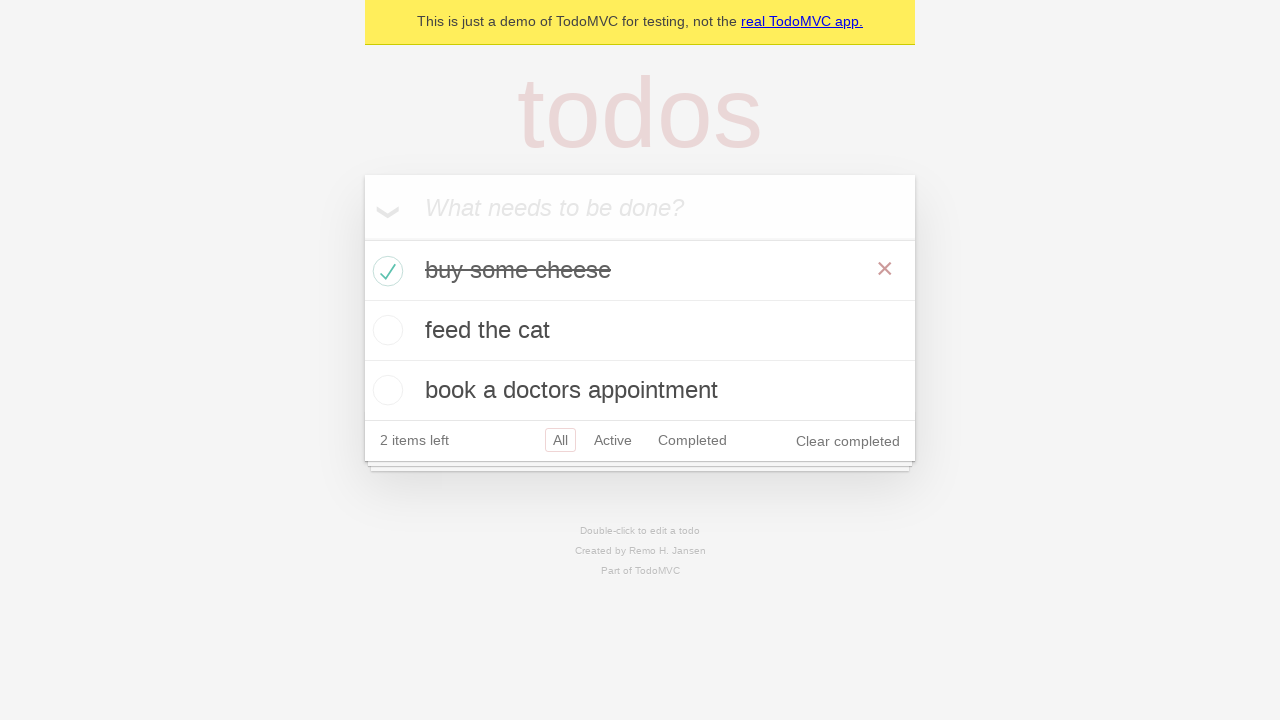

Clear completed button appeared after marking todo as complete
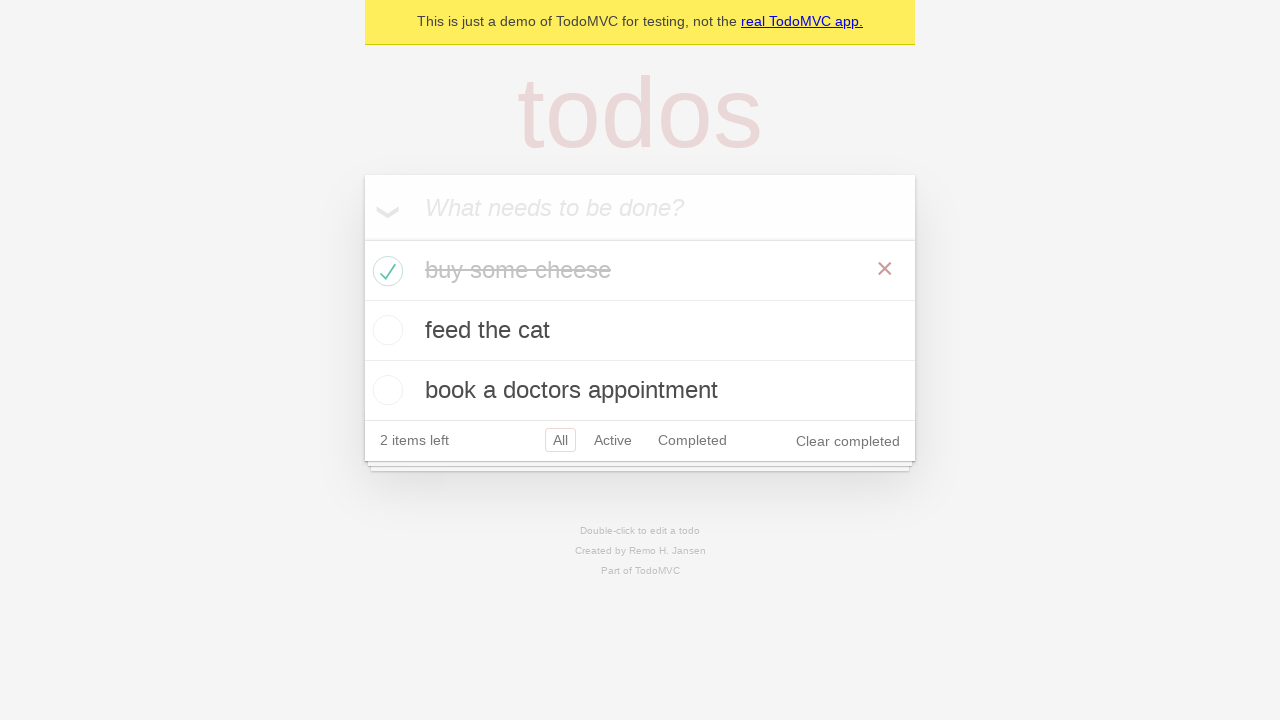

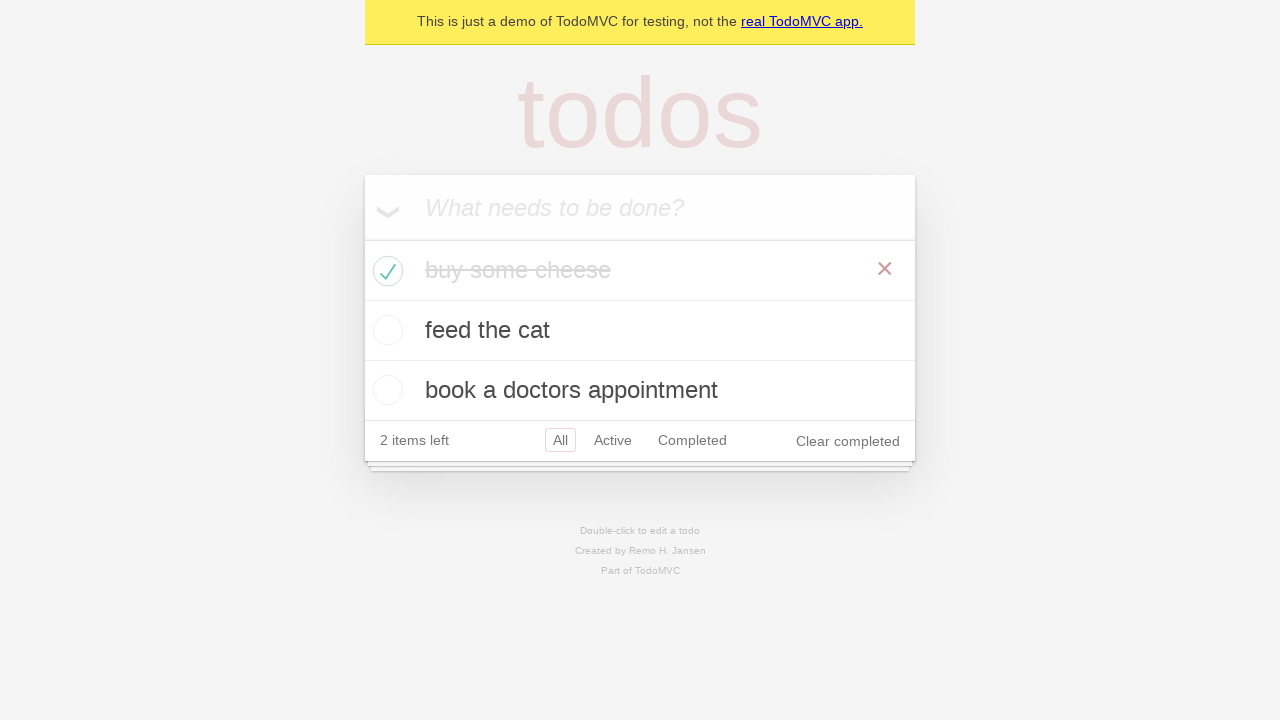